Tests the add-to-cart functionality on an e-commerce demo site by clicking the Add to Cart button for a product and verifying that the product appears correctly in the shopping cart panel.

Starting URL: https://bstackdemo.com/

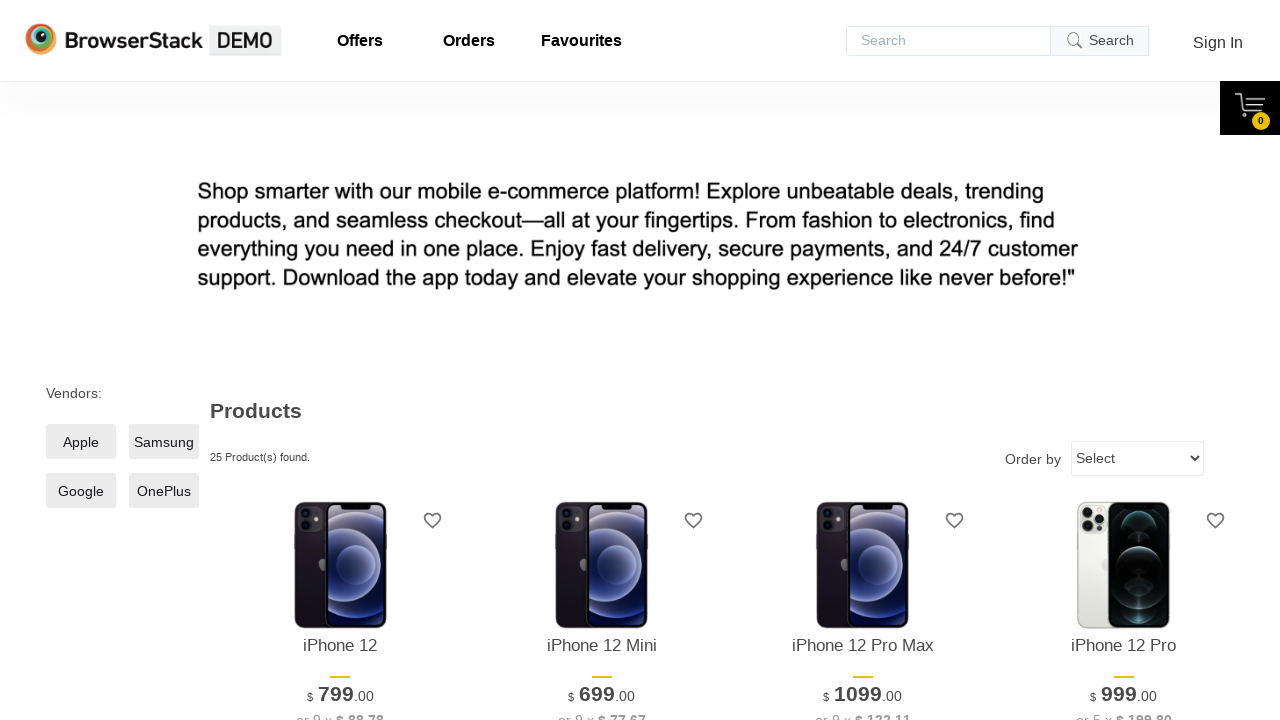

Waited for page title to be 'StackDemo'
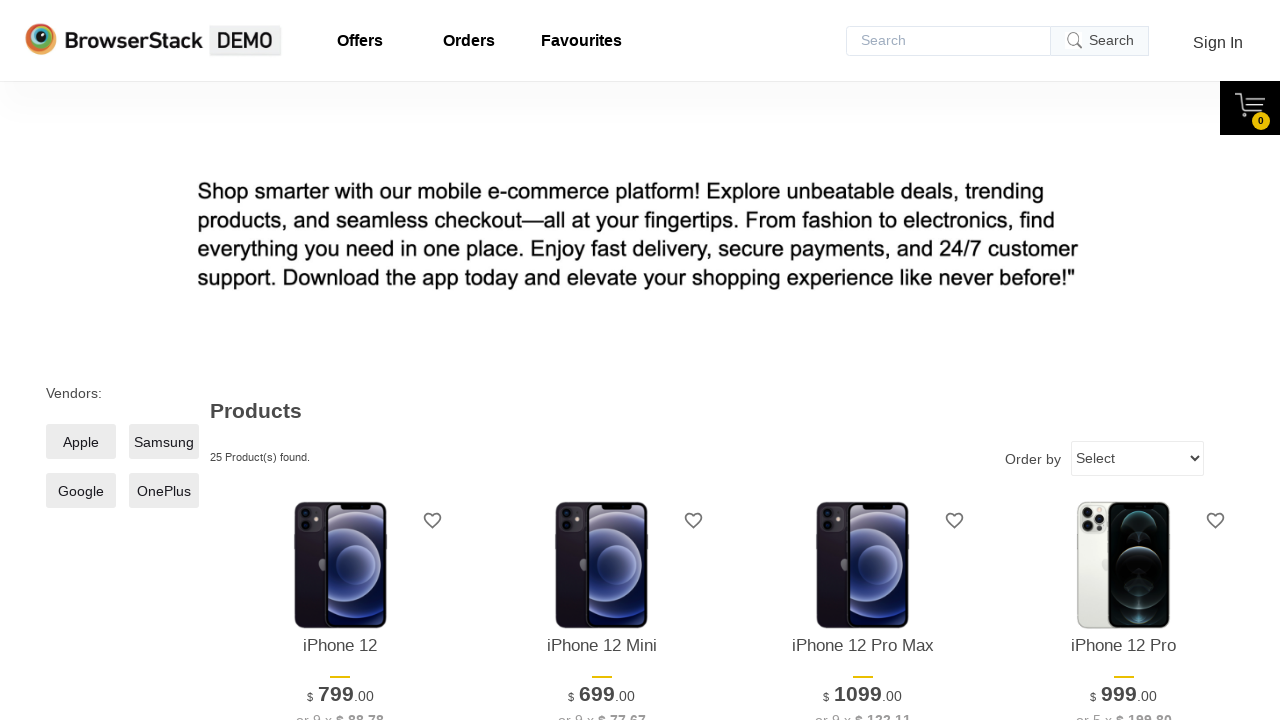

Retrieved first product name: iPhone 12
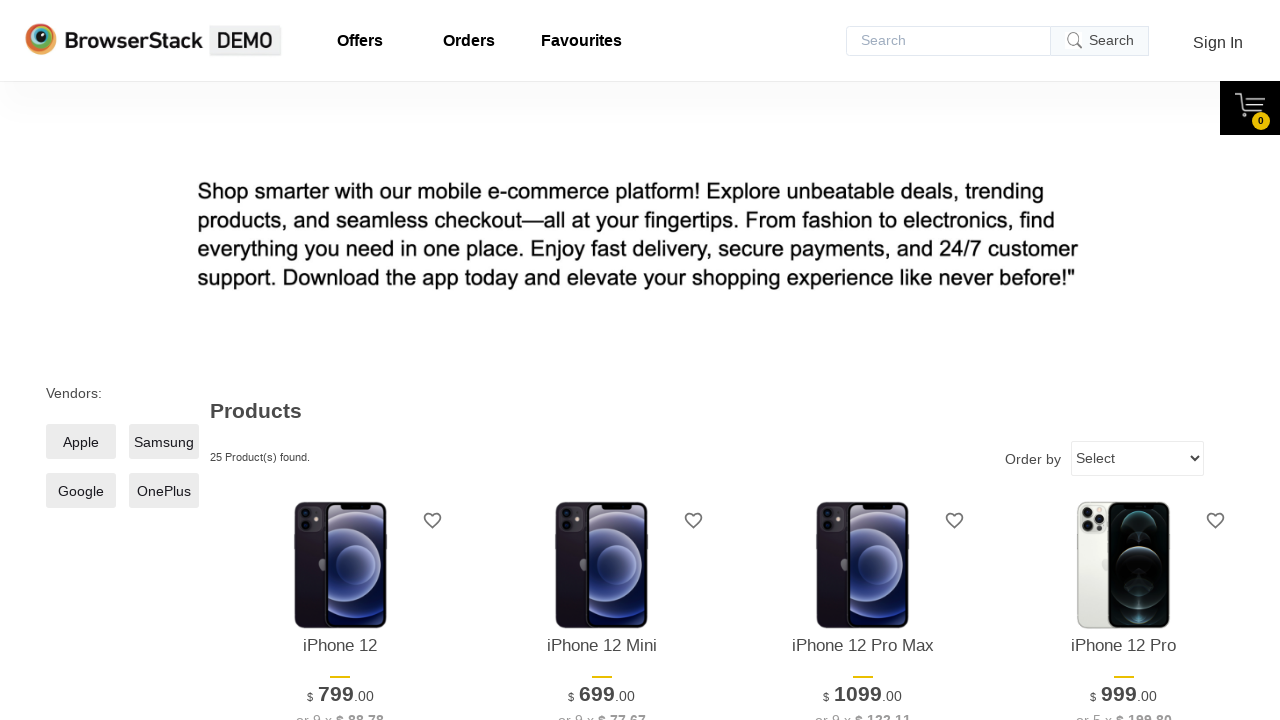

Clicked 'Add to Cart' button for first product at (340, 361) on xpath=//*[@id='1']/div[4]
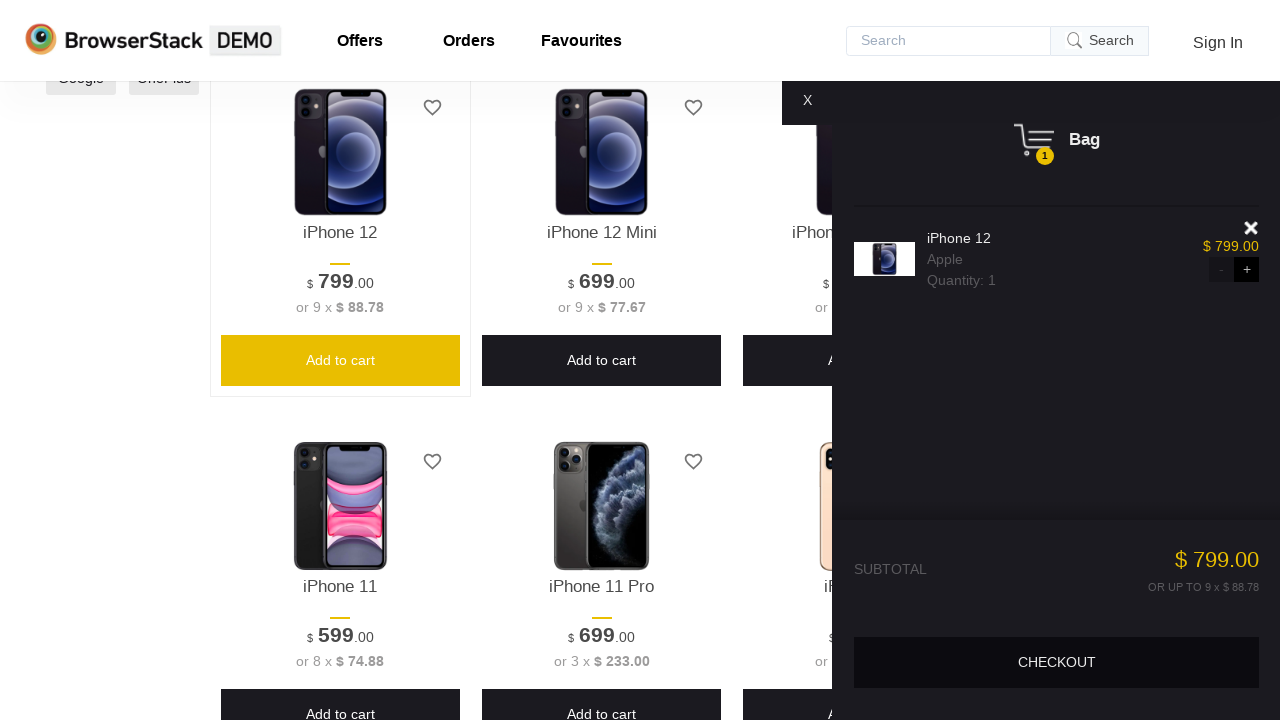

Cart panel became visible
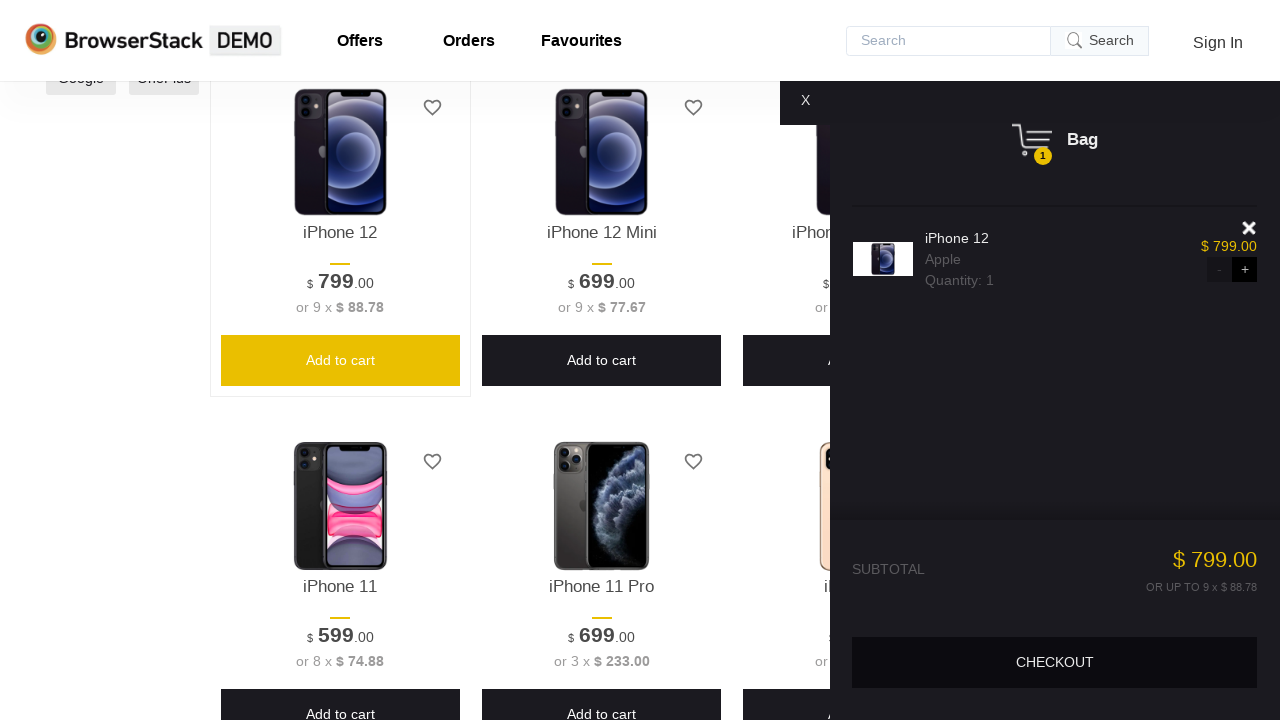

Retrieved product name from cart: iPhone 12
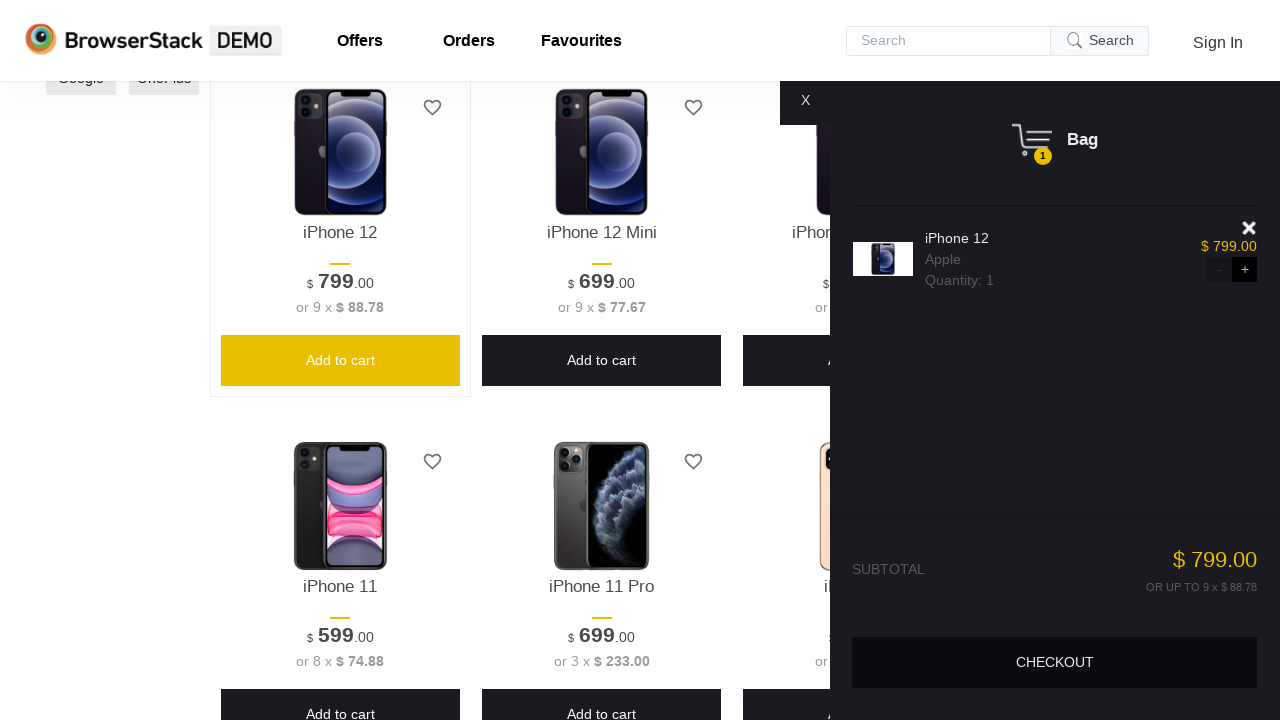

Verified product in cart matches original product ('iPhone 12')
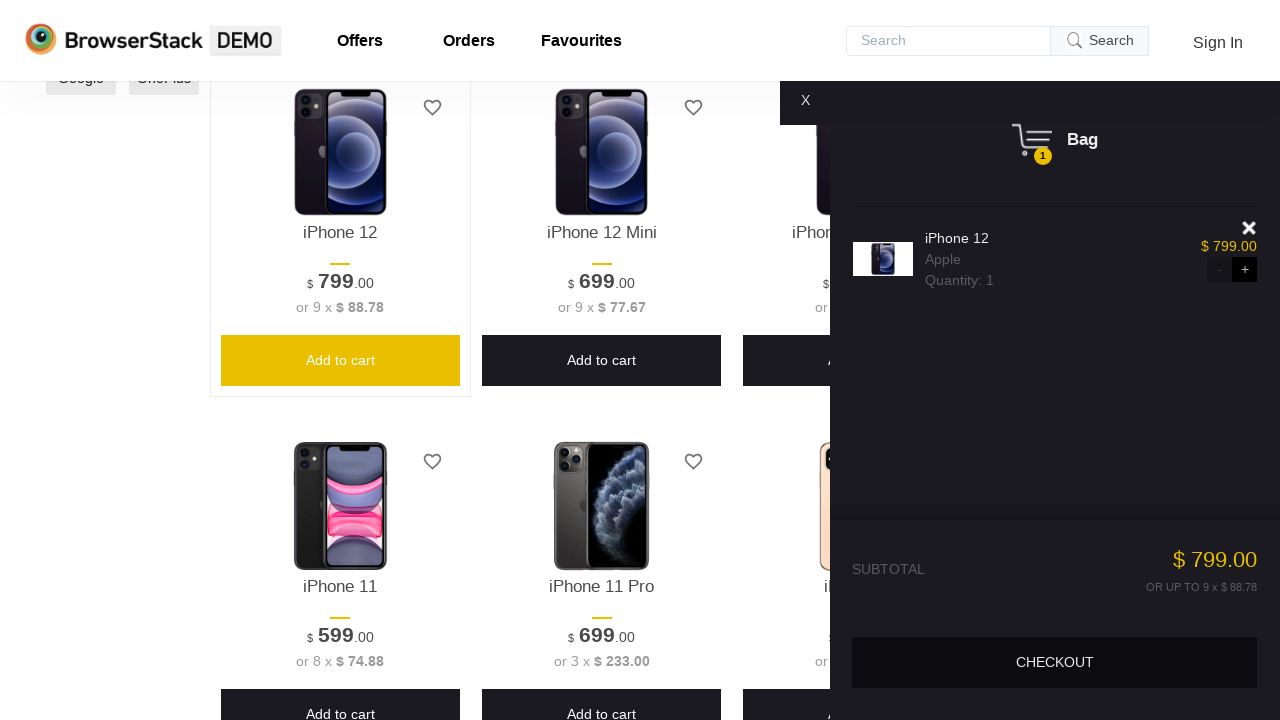

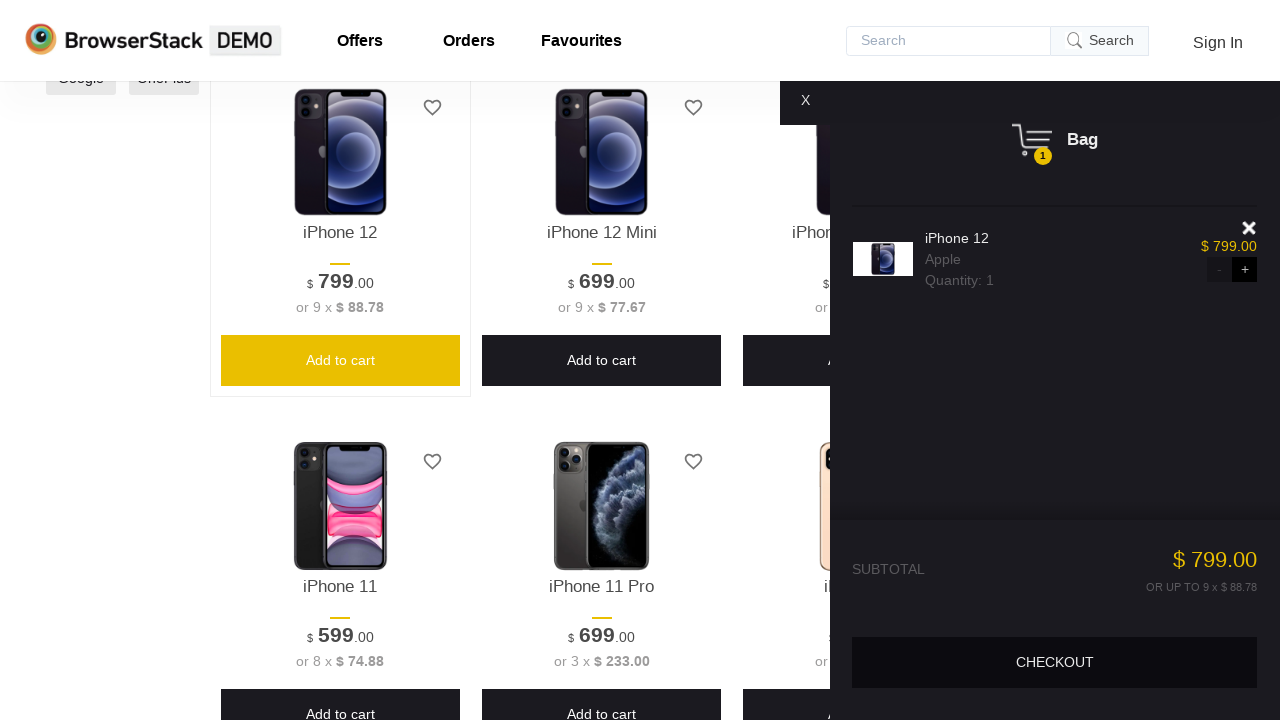